Tests radio button selection on a form by clicking the male gender radio button directly and verifying it becomes selected while others remain unselected

Starting URL: https://testotomasyonu.com/form

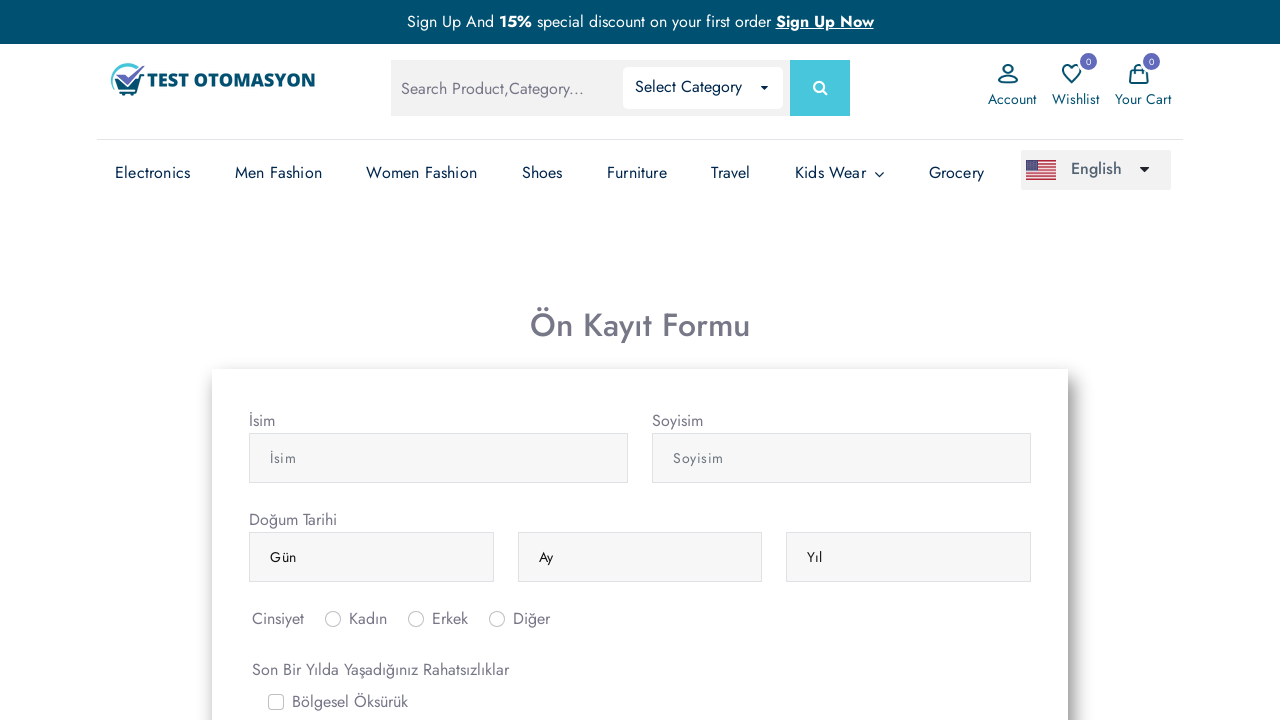

Clicked the male (erkek) radio button at (416, 619) on #inlineRadio2
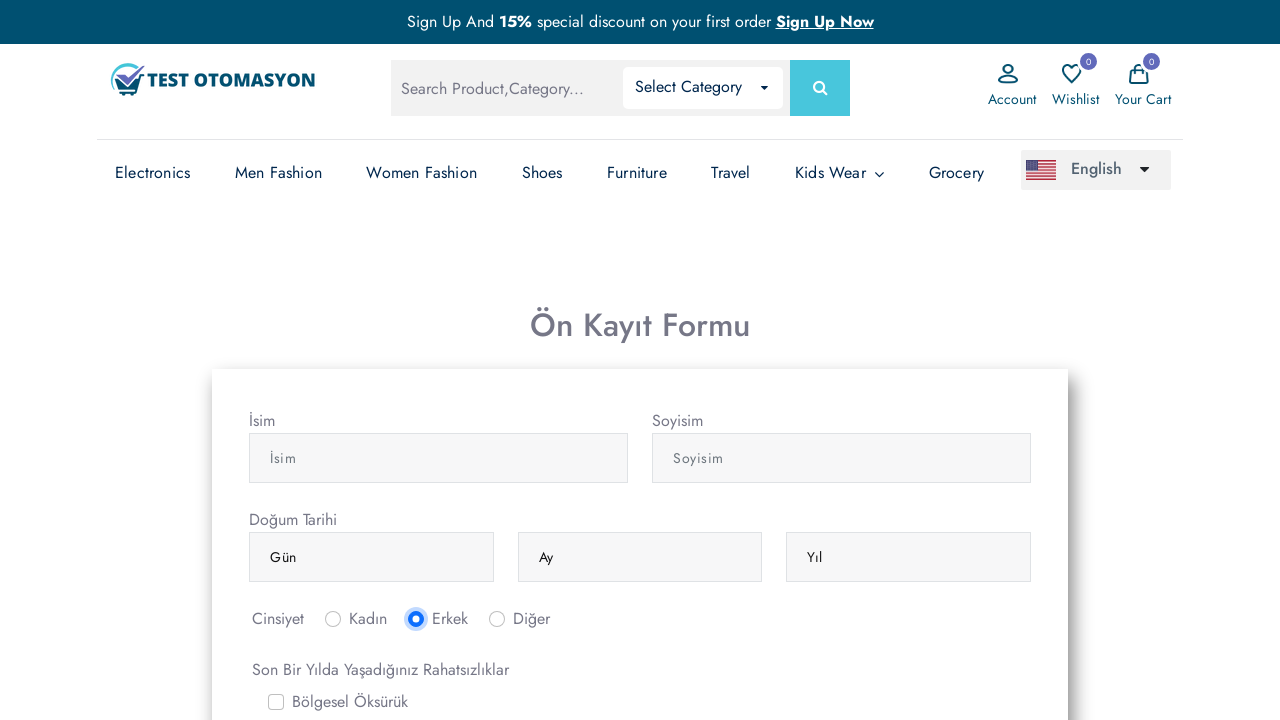

Verified that the male radio button is selected
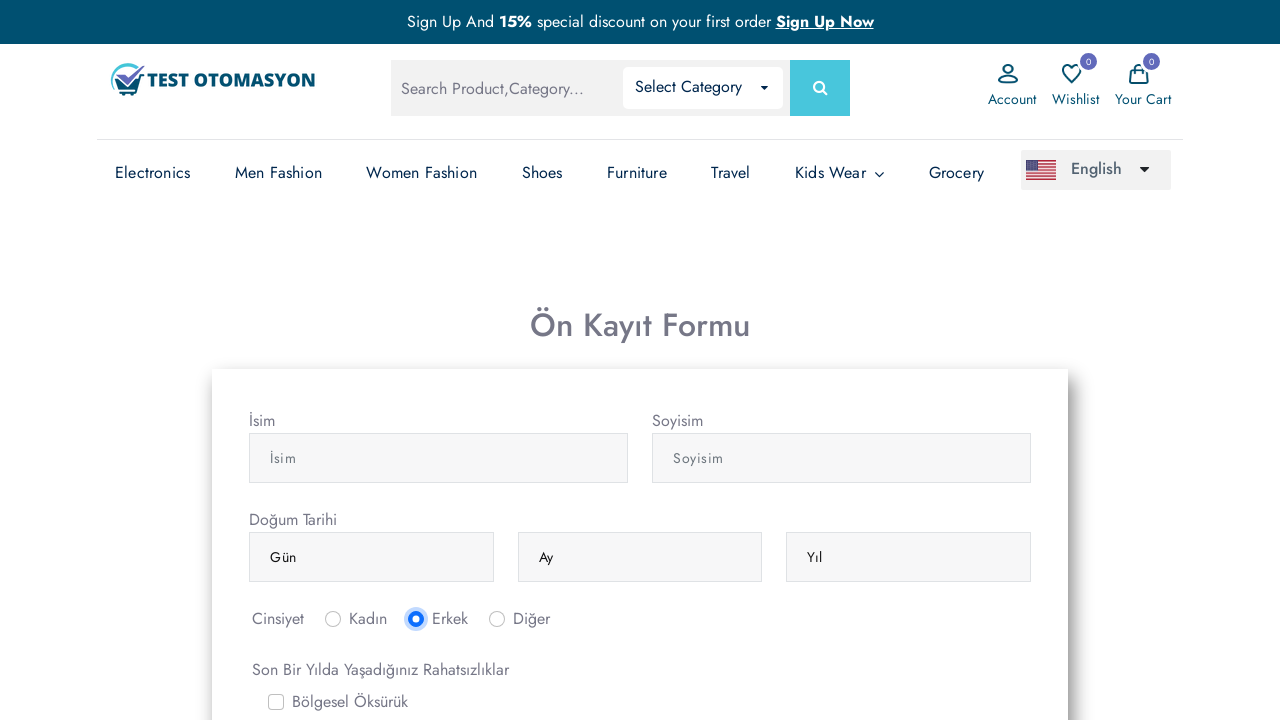

Verified that the female (kadin) radio button is not selected
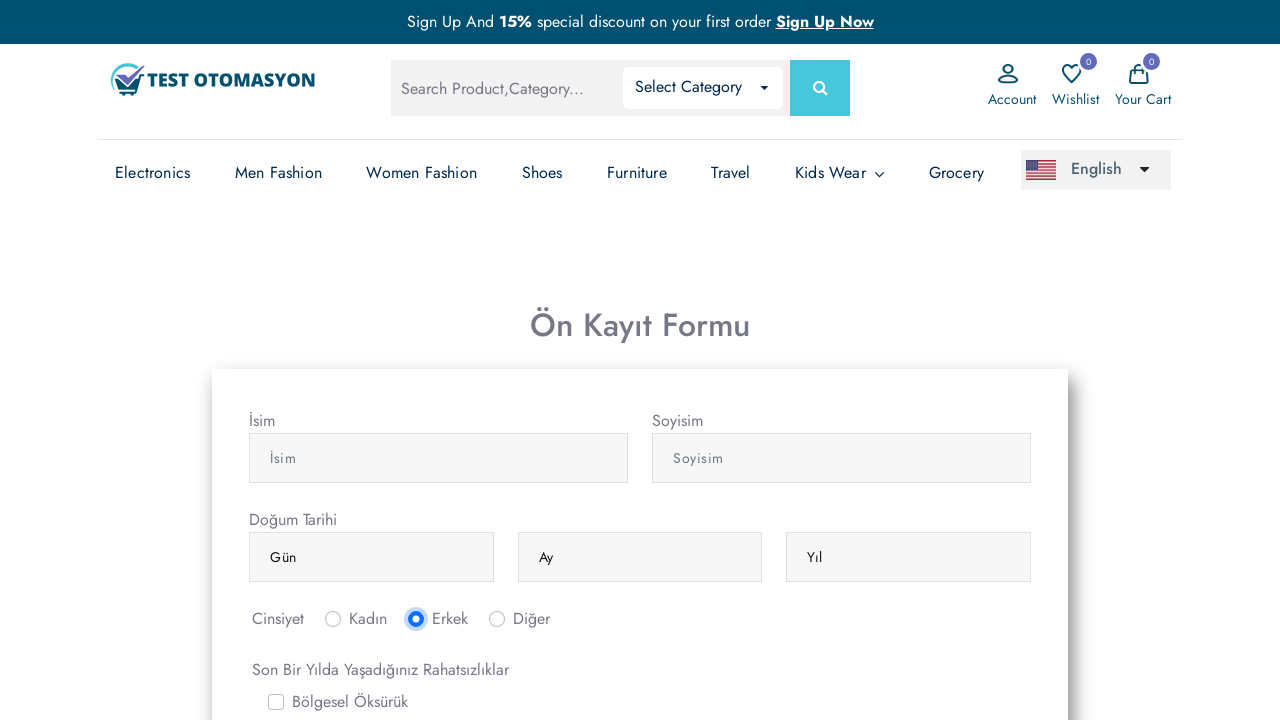

Verified that the other (diger) radio button is not selected
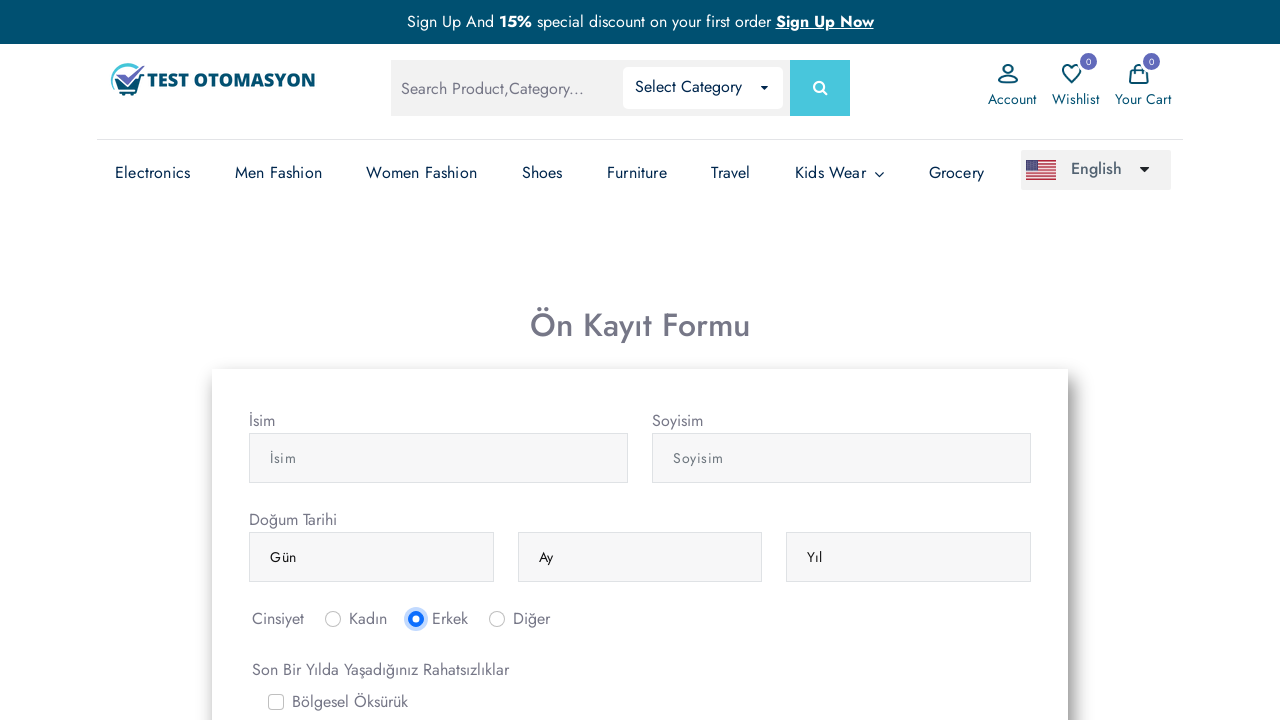

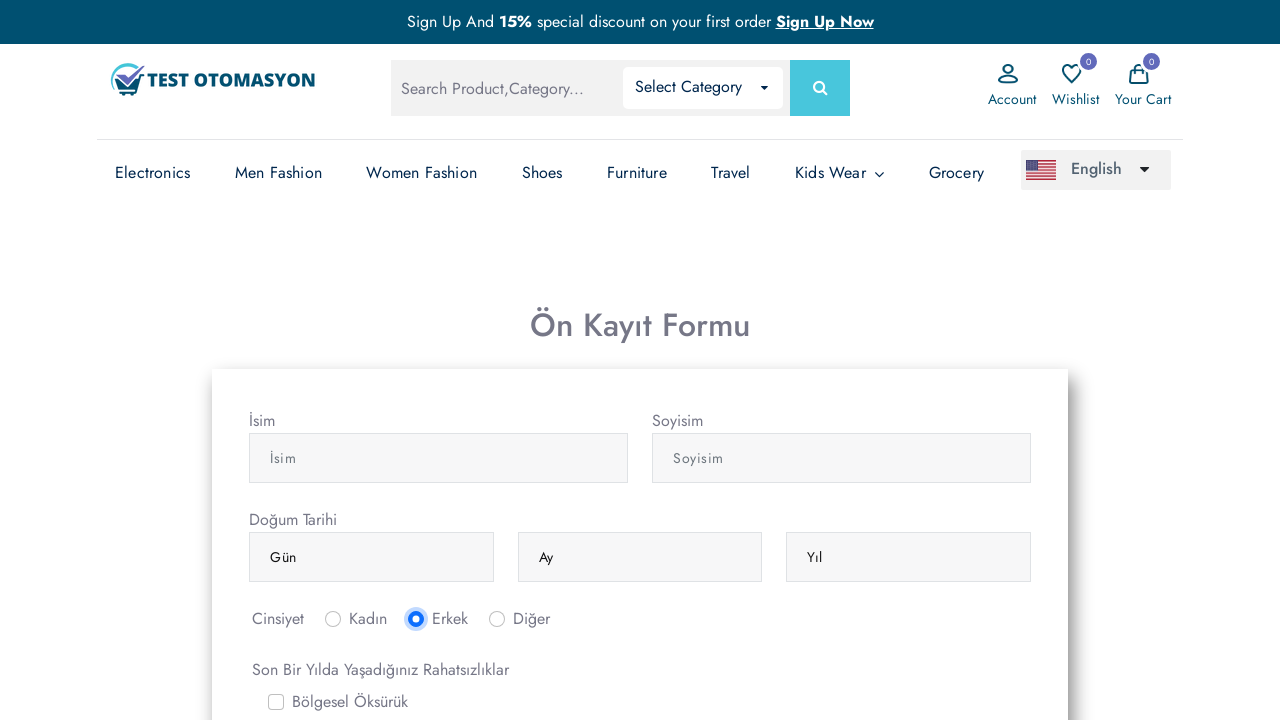